Navigates to NextBaseCRM login page and verifies the "Log In" button text is displayed correctly

Starting URL: https://login1.nextbasecrm.com/

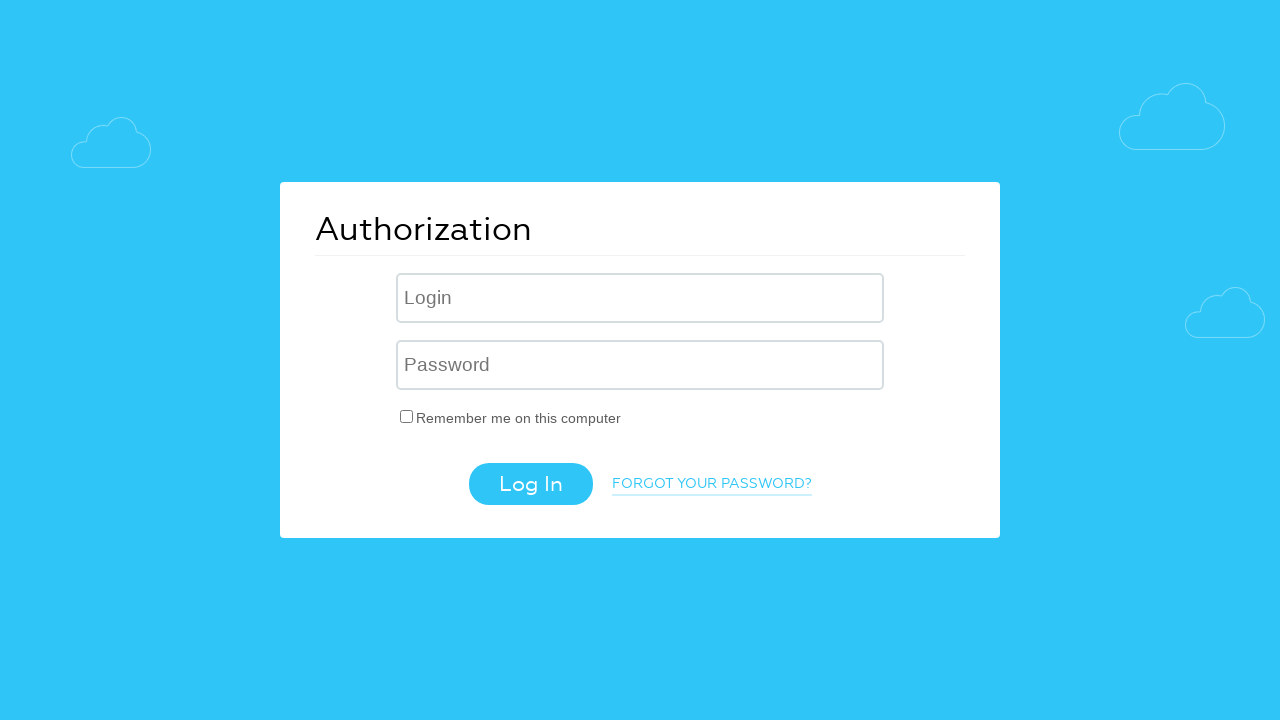

Located and waited for 'Log In' button to become visible
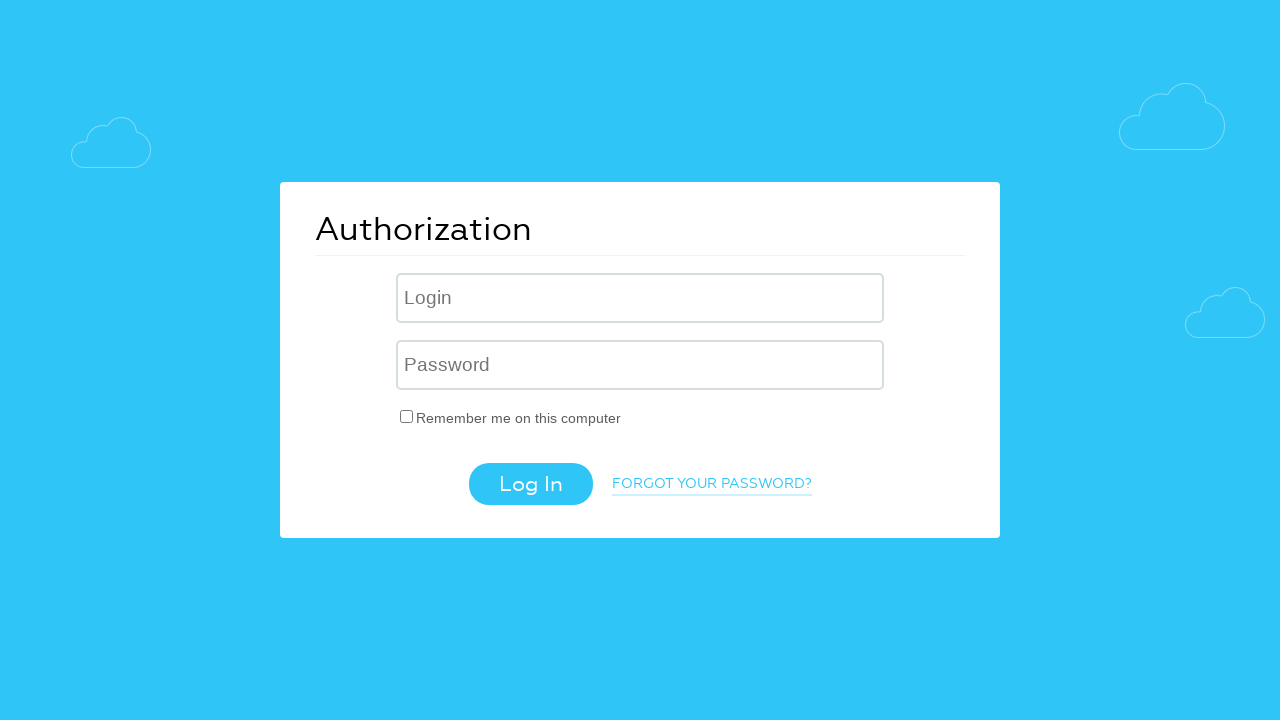

Verified 'Log In' button text is displayed correctly
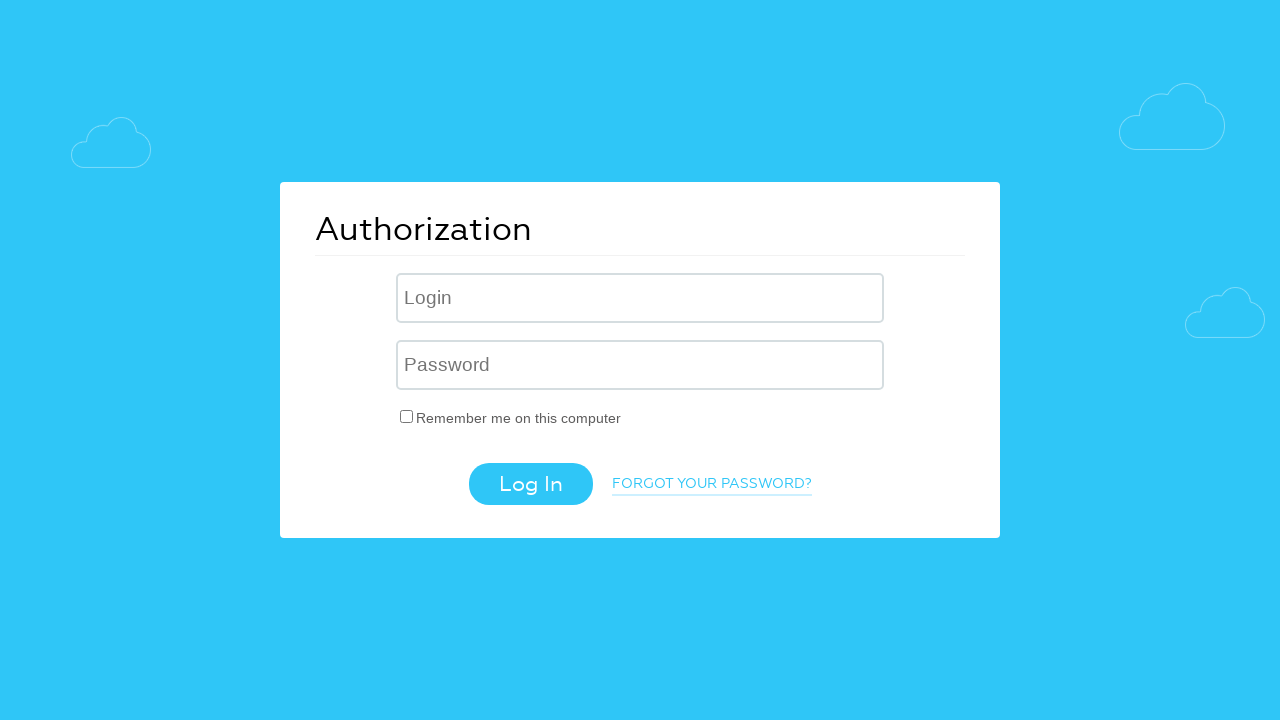

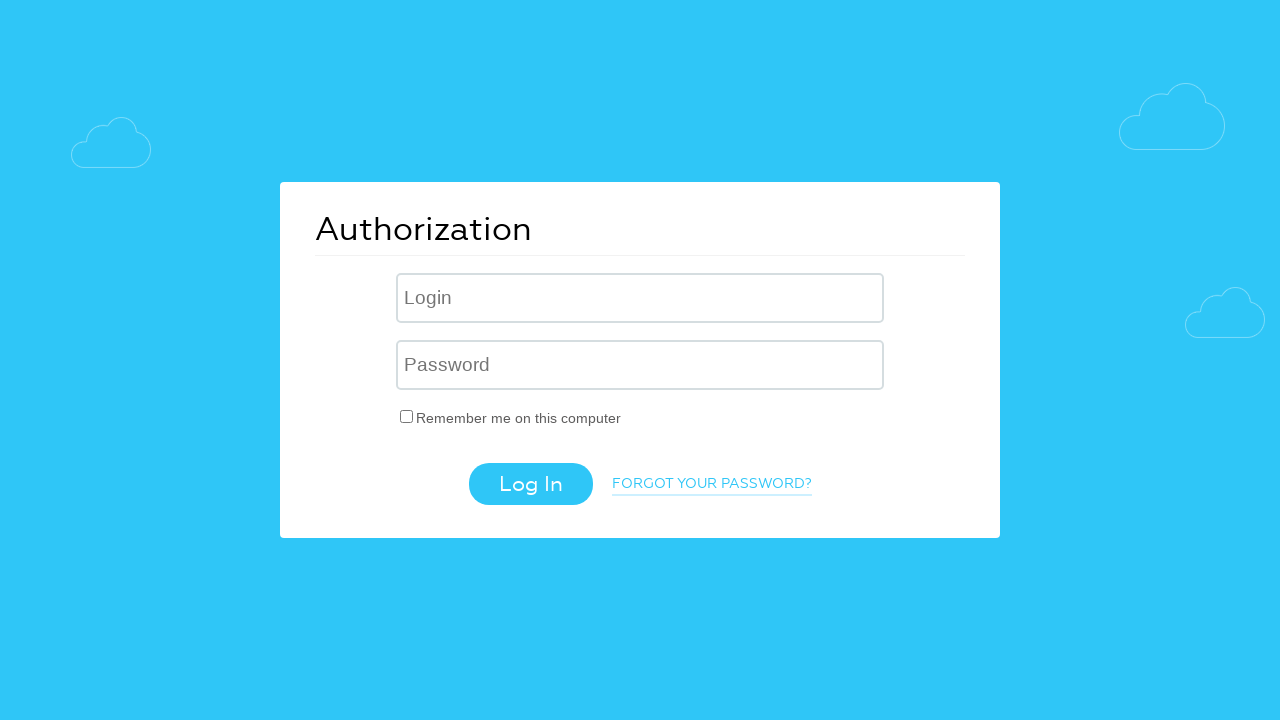